Navigates to Walmart homepage and verifies the page loads by checking the title

Starting URL: https://walmart.com

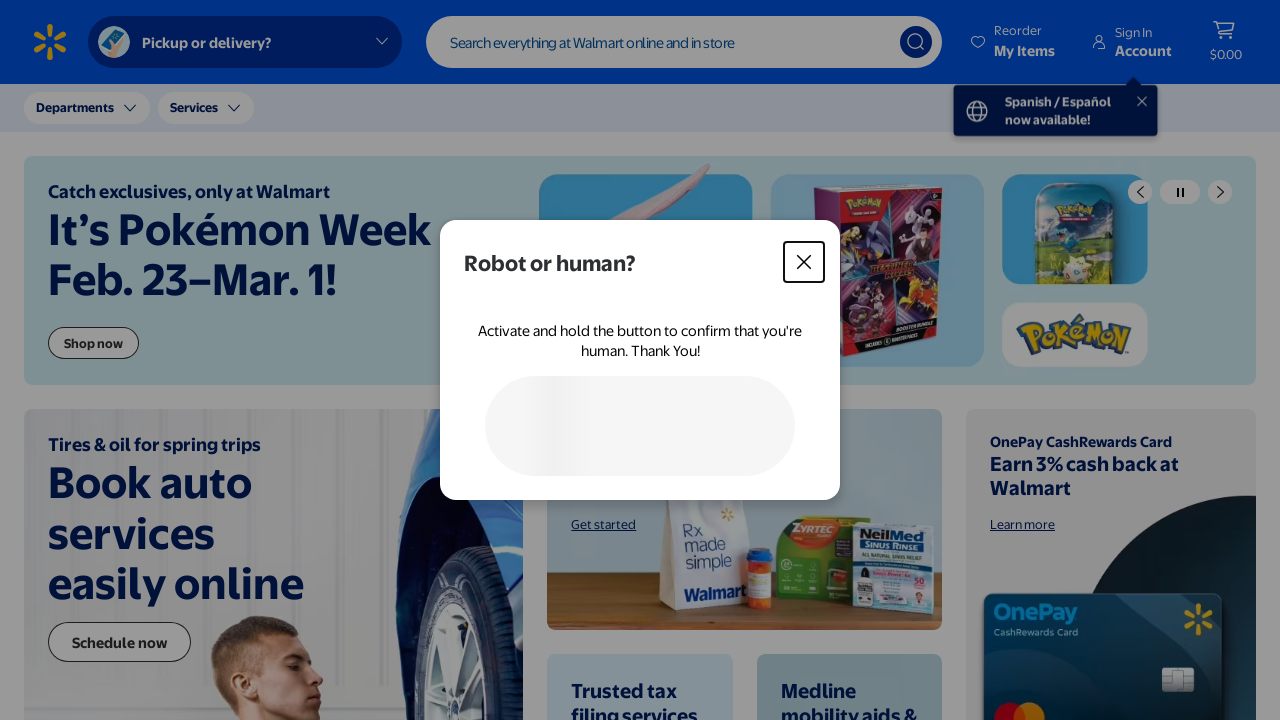

Waited for page to reach domcontentloaded state
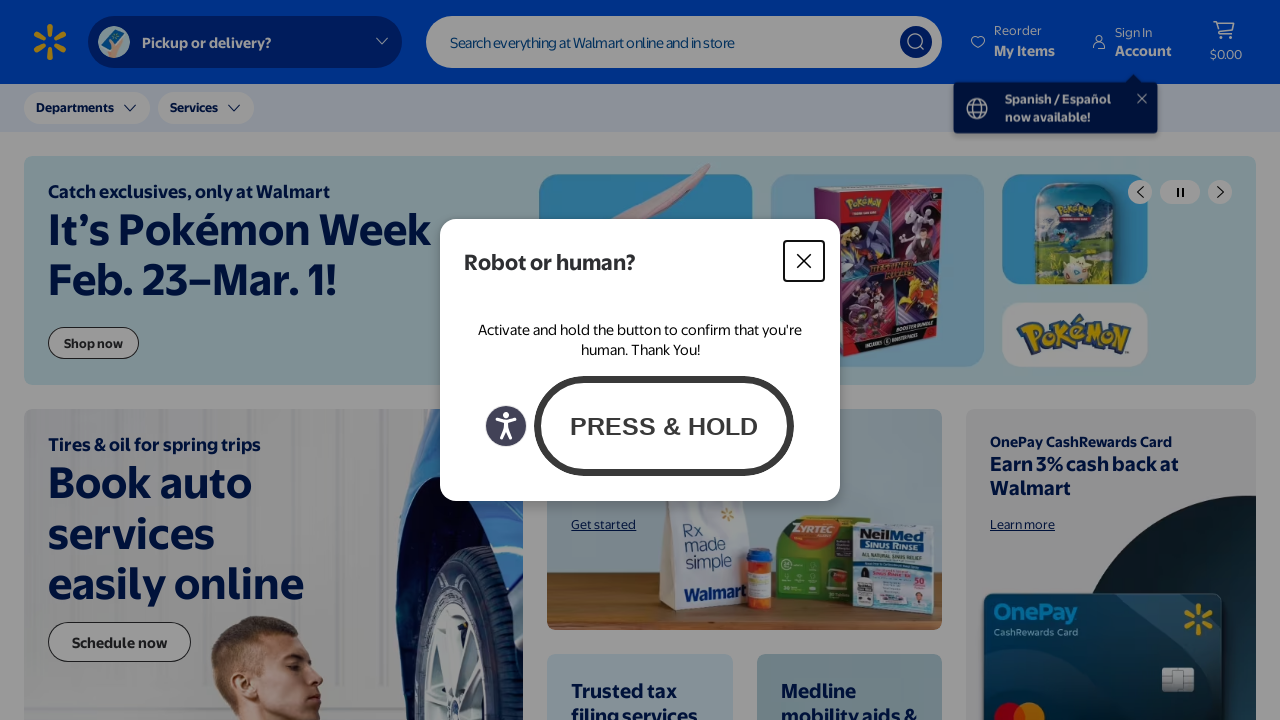

Retrieved page title
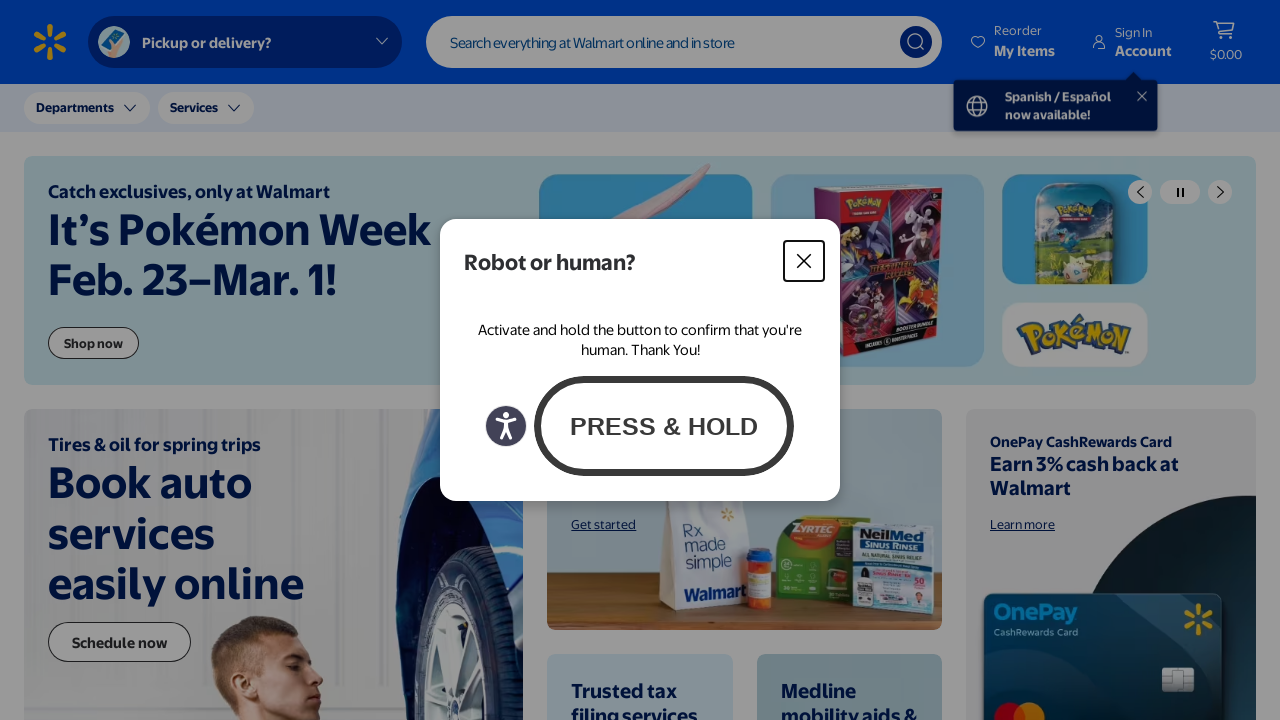

Verified page title is not empty
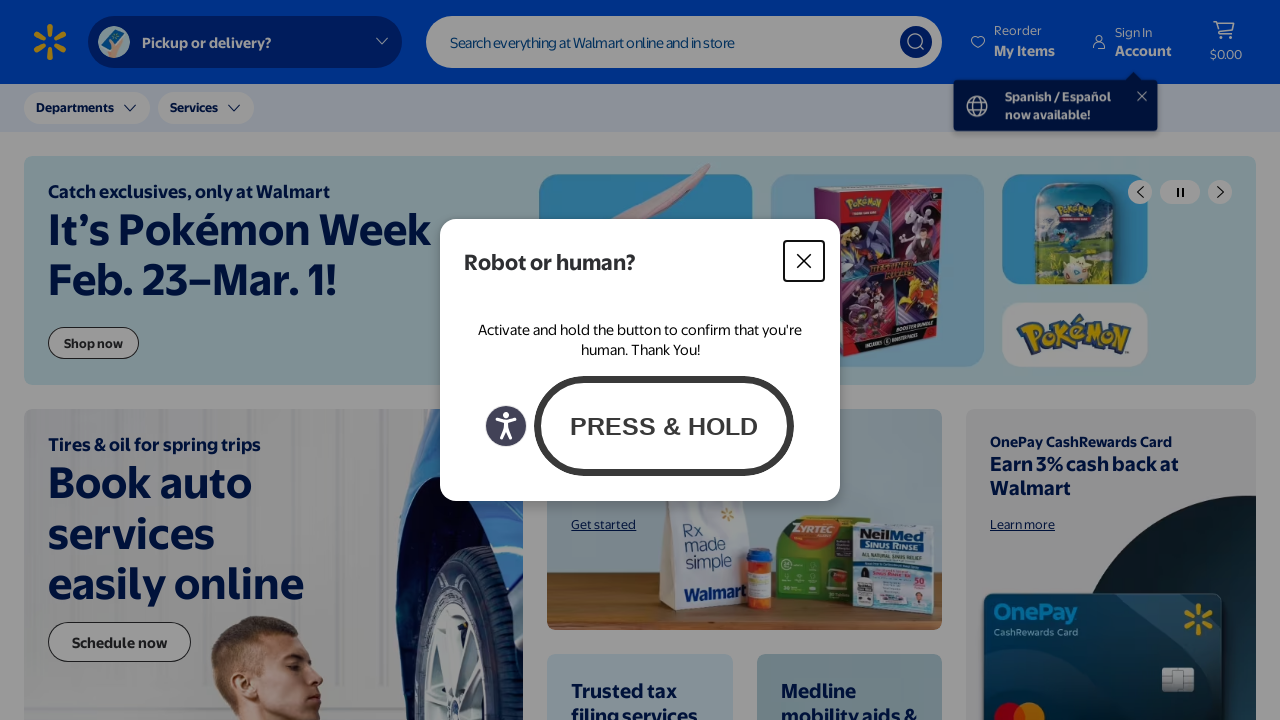

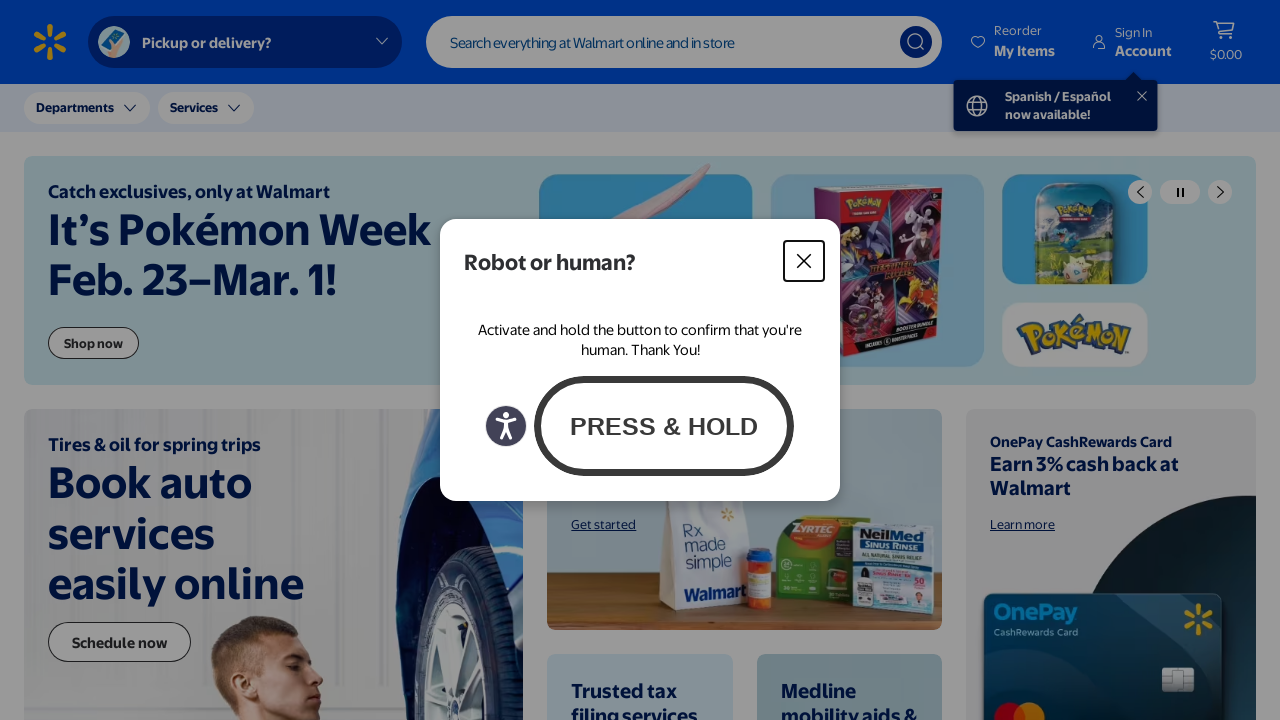